Tests that clicking Add button opens a registration form with all expected input fields (first name, last name, email, age, salary, department)

Starting URL: https://demoqa.com

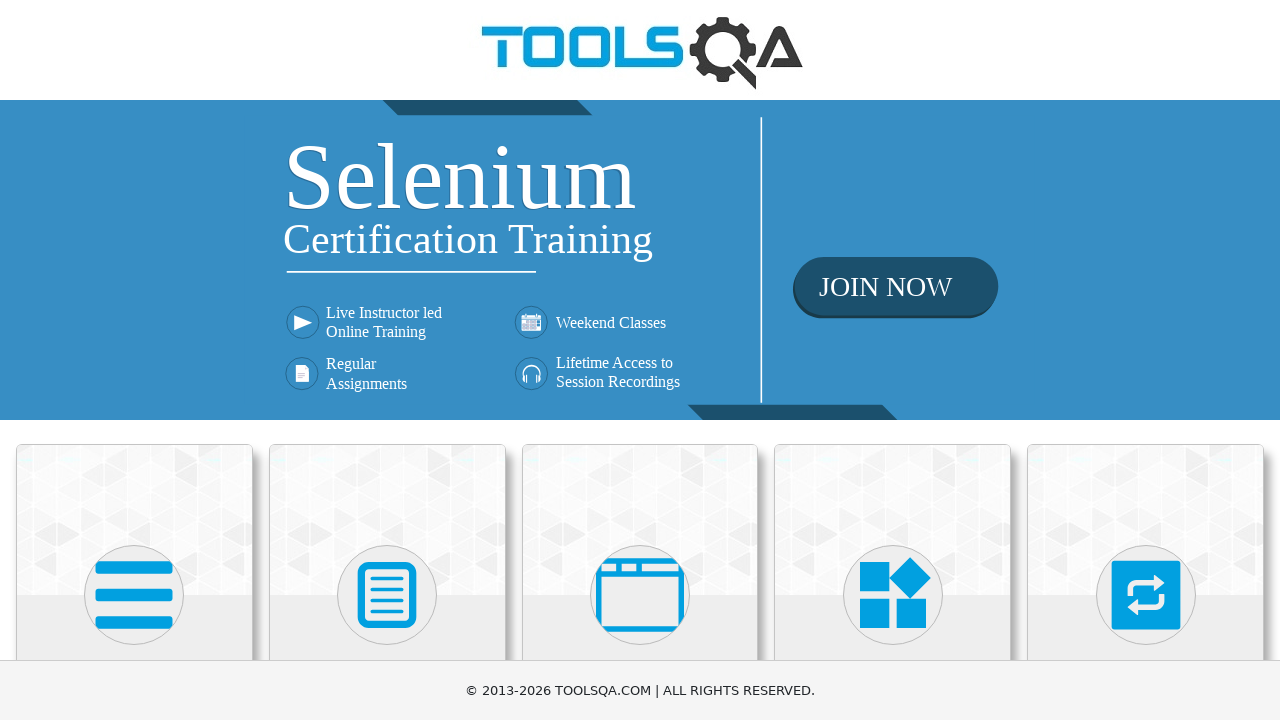

Clicked on Elements card at (134, 520) on div.card:has-text('Elements')
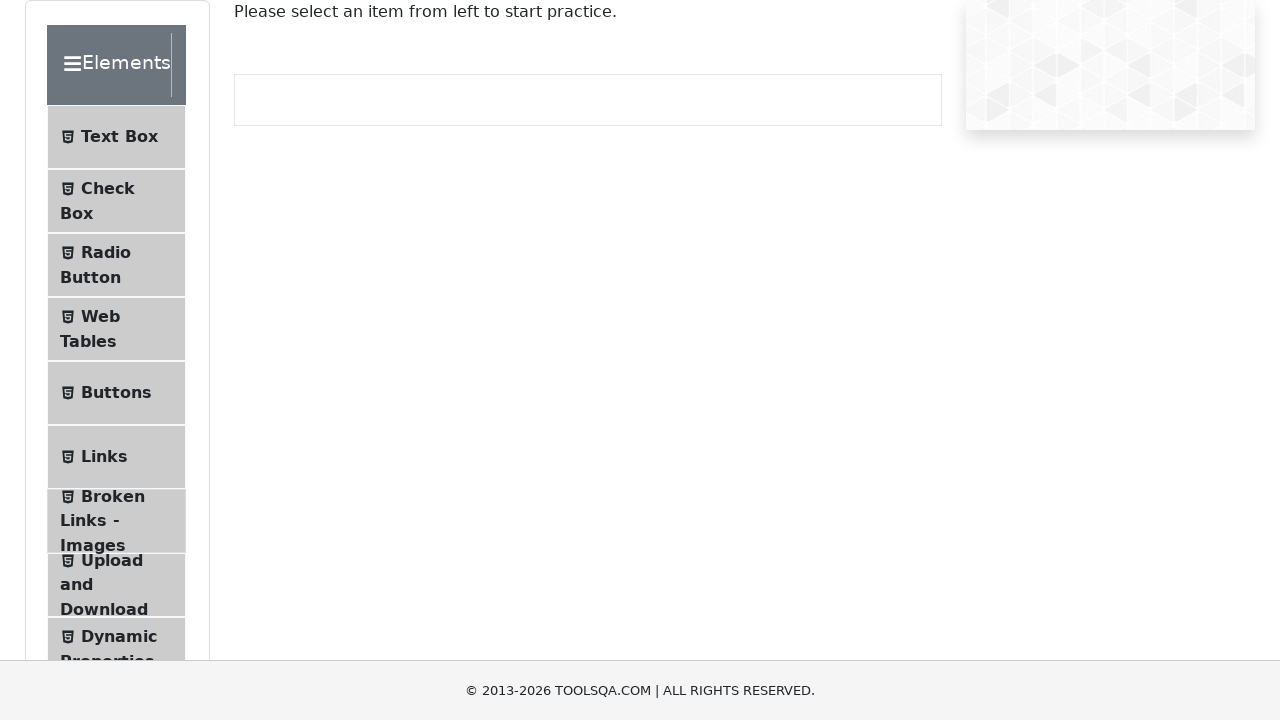

Clicked on Web Tables menu link at (100, 316) on text=Web Tables
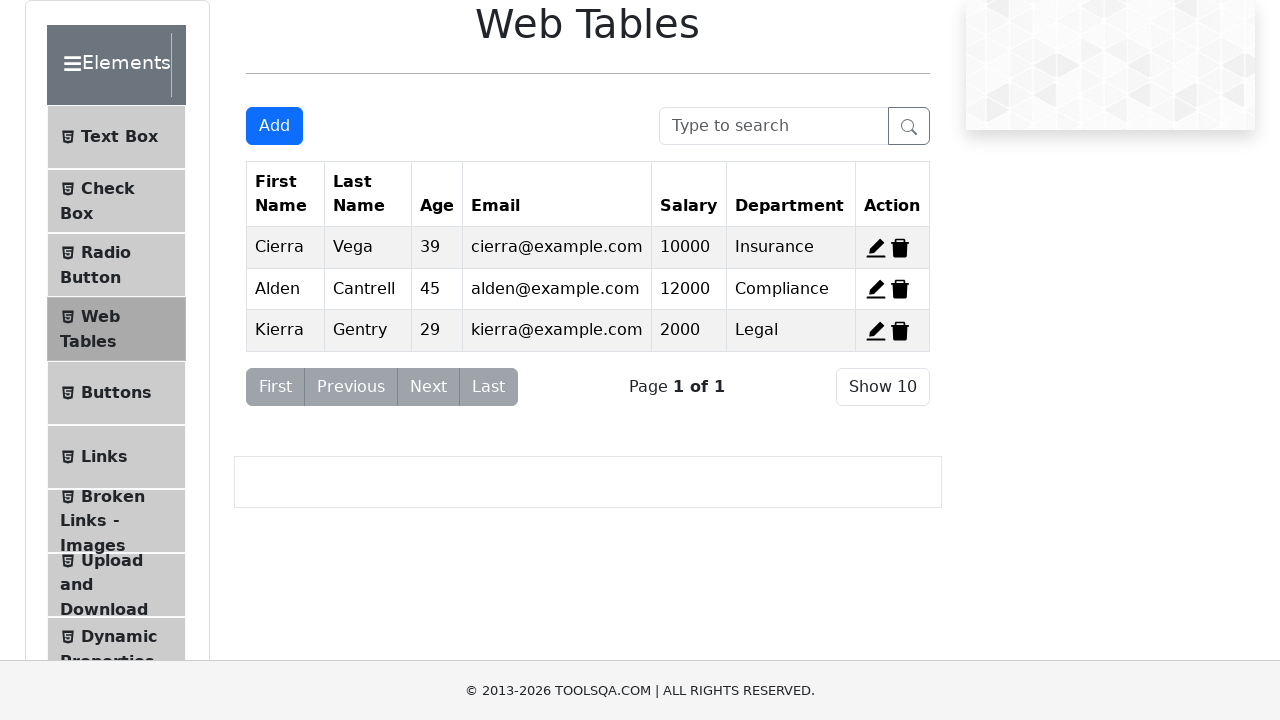

Clicked Add button to open registration form at (274, 126) on #addNewRecordButton
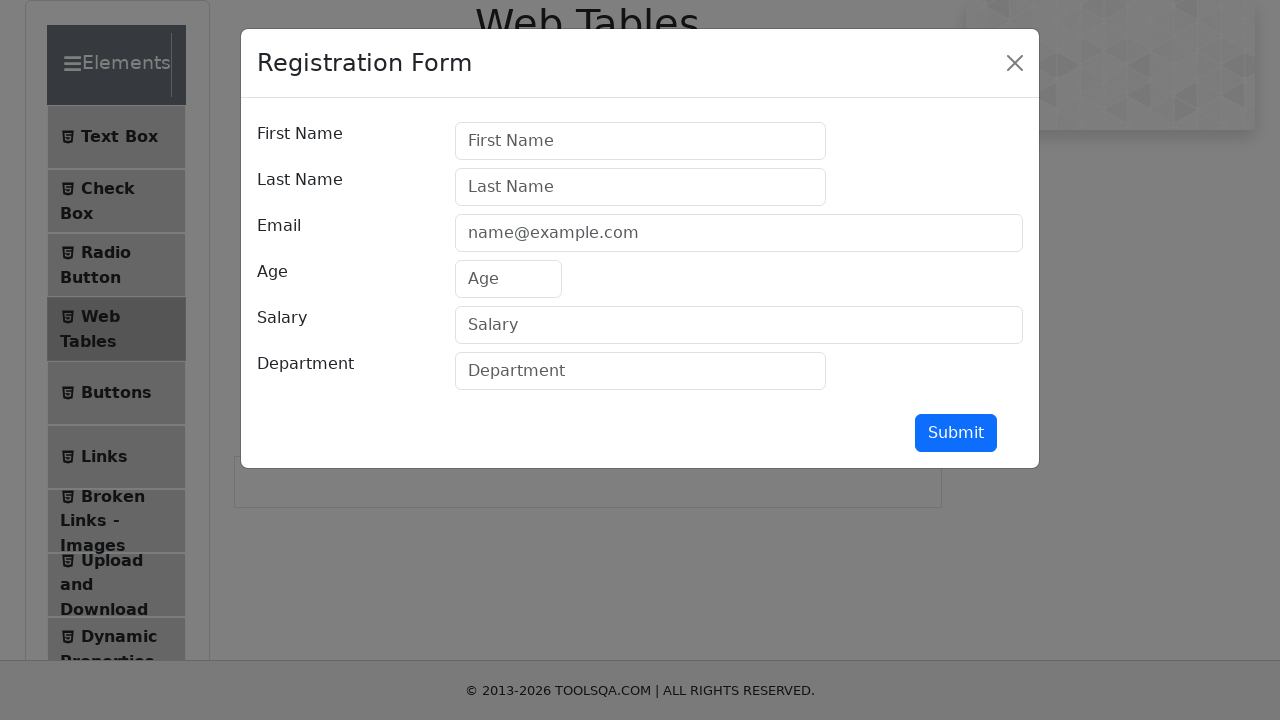

First name field is displayed
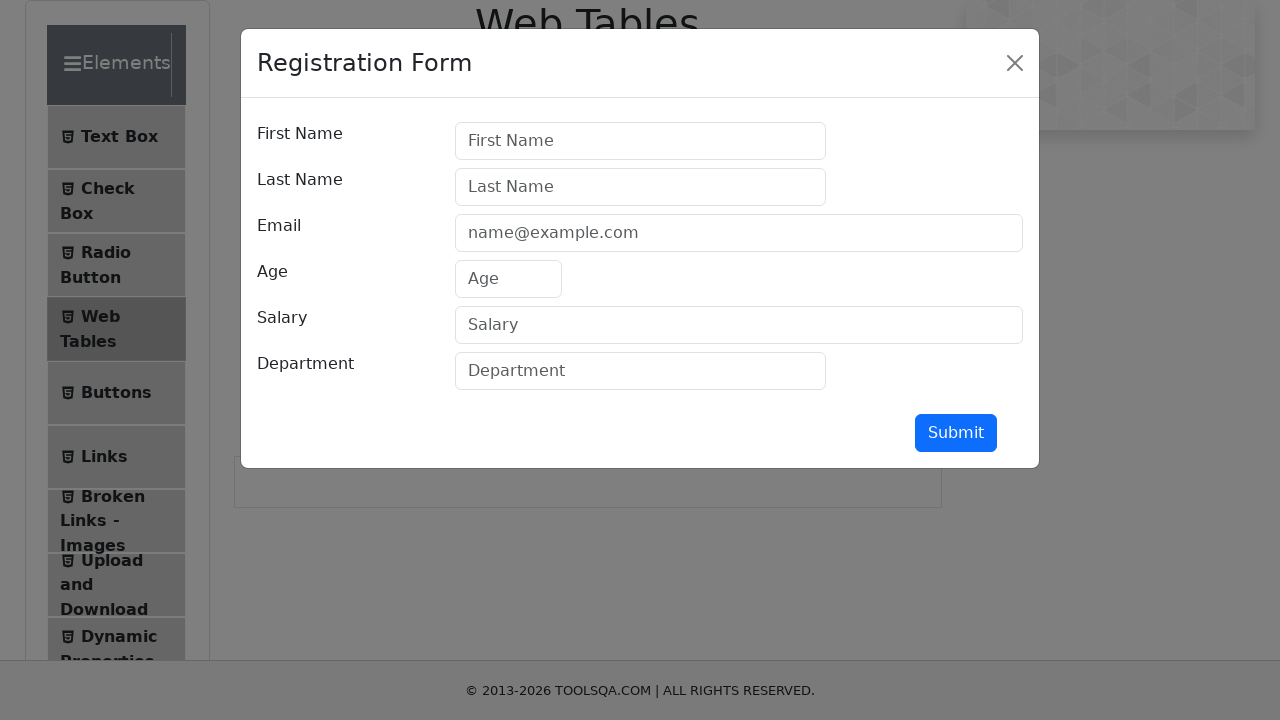

Last name field is displayed
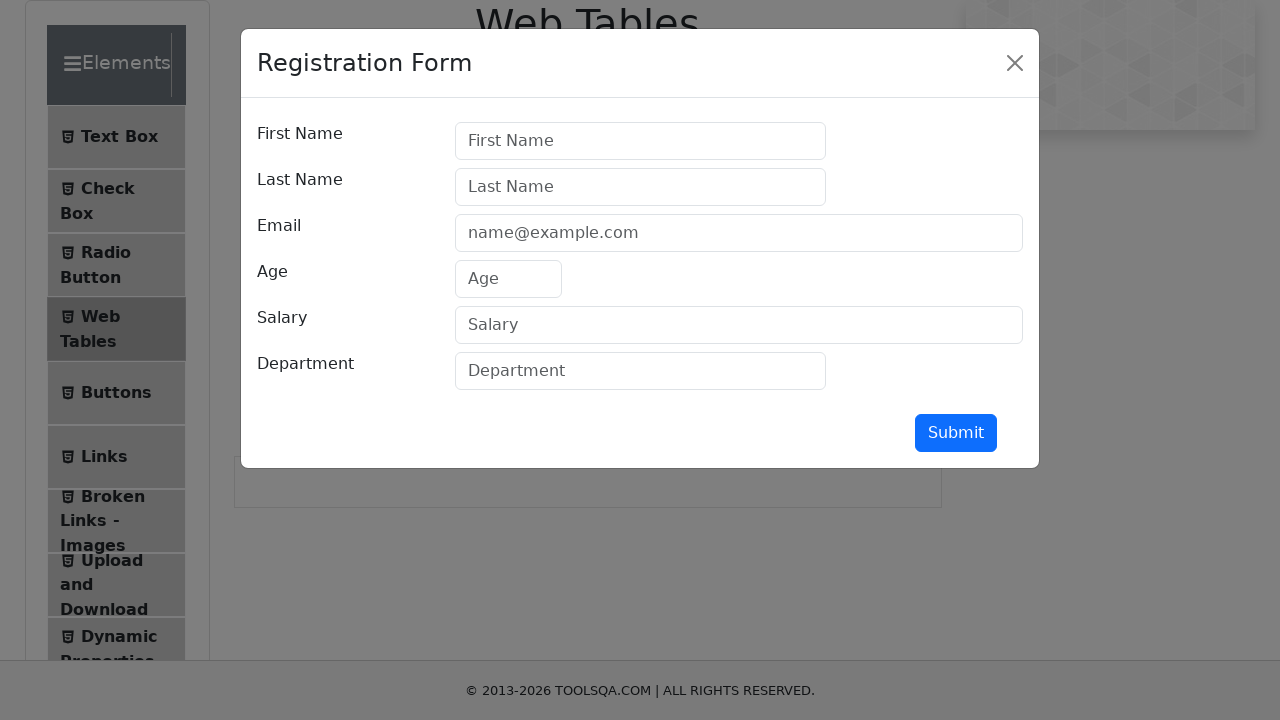

Email field is displayed
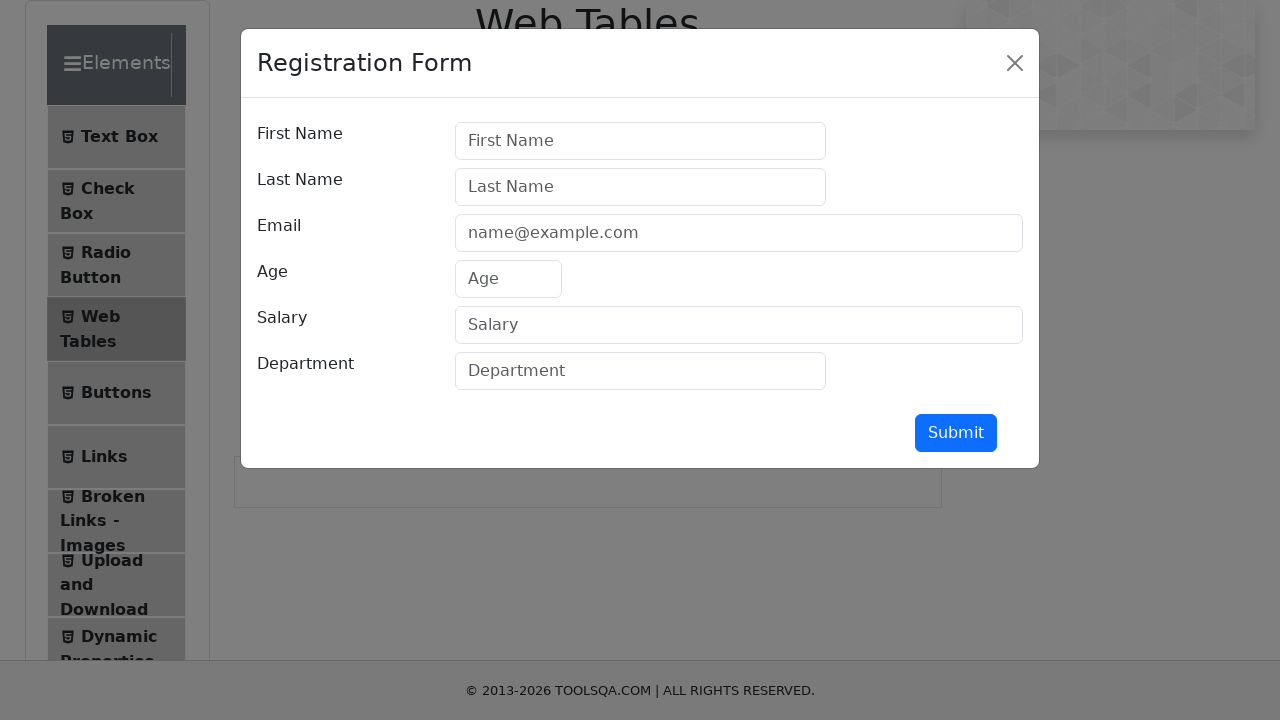

Age field is displayed
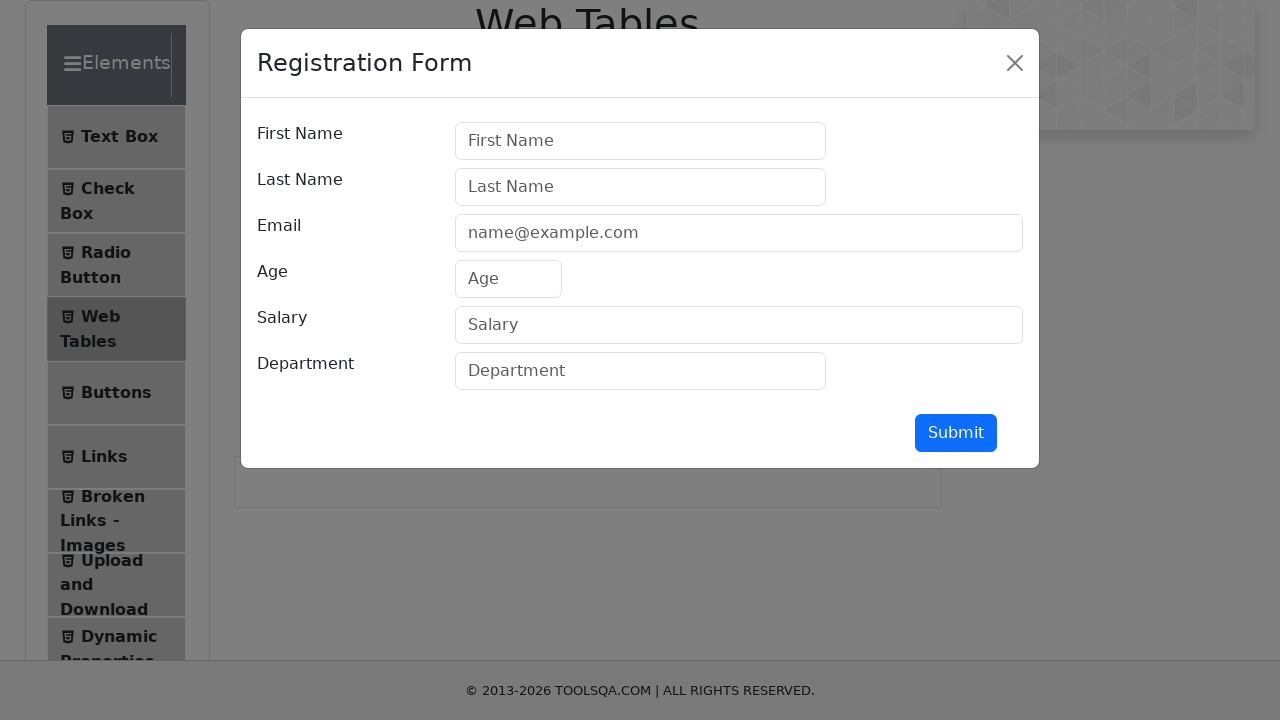

Salary field is displayed
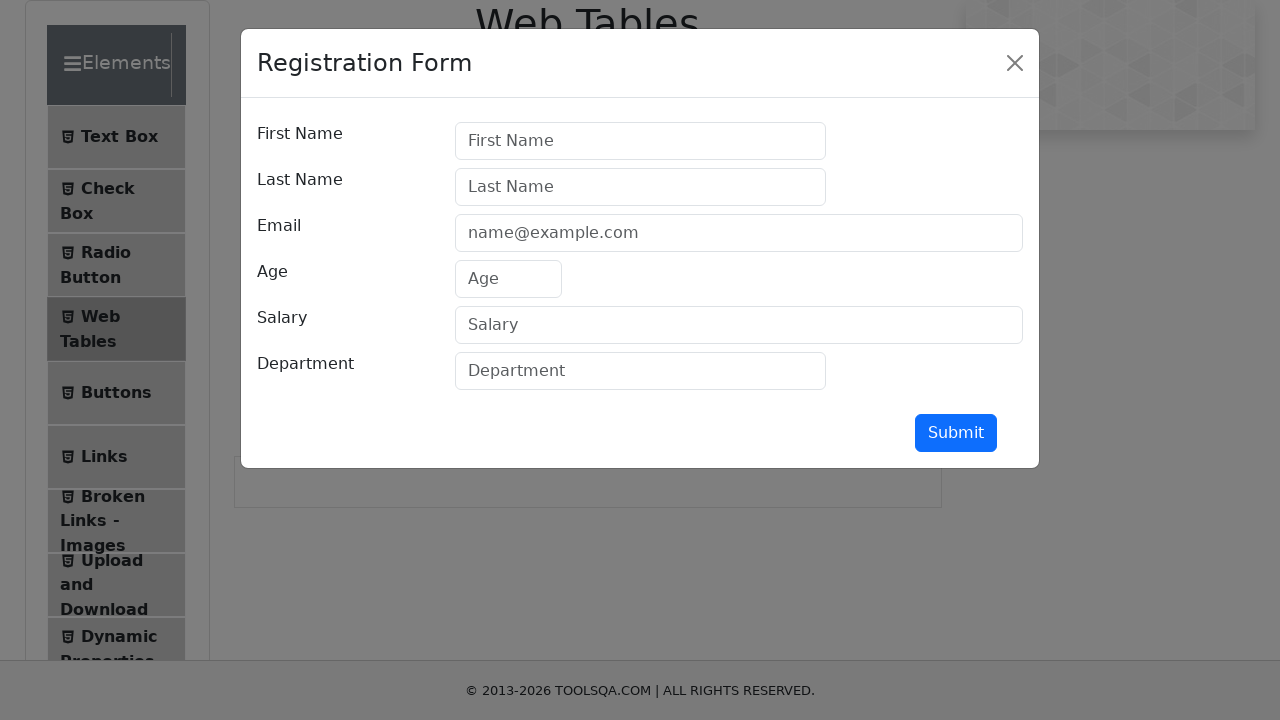

Department field is displayed
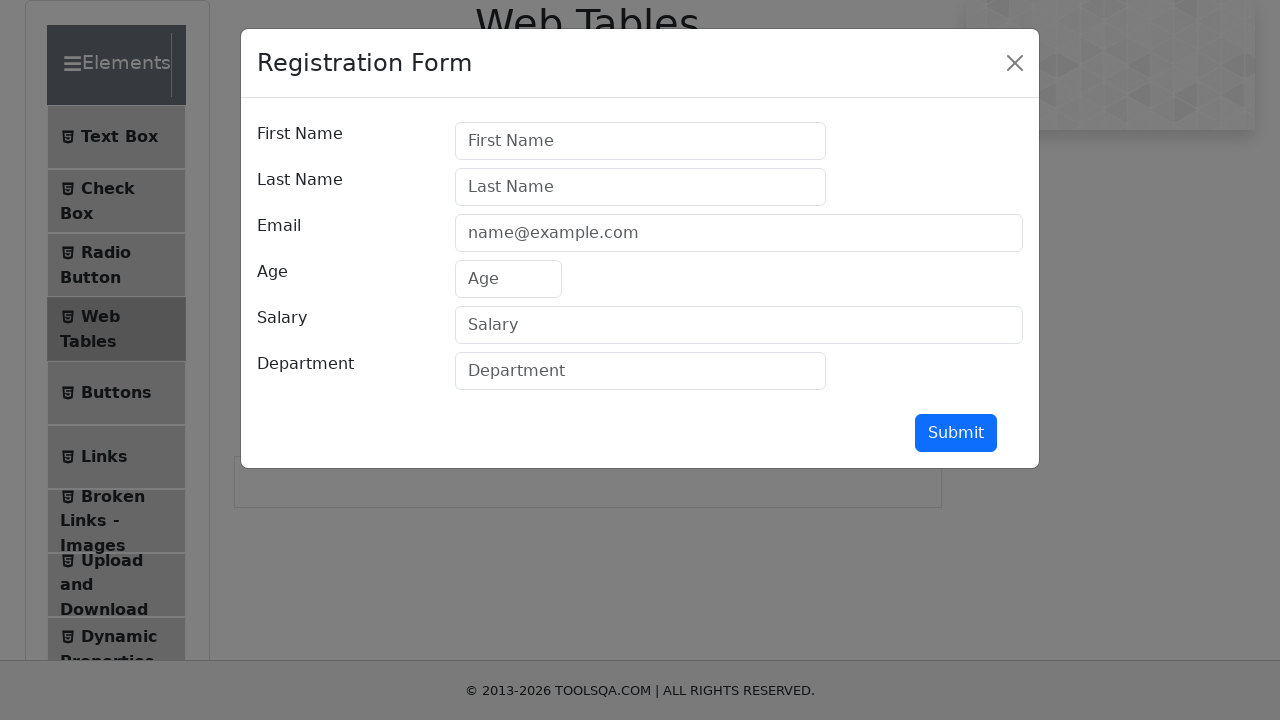

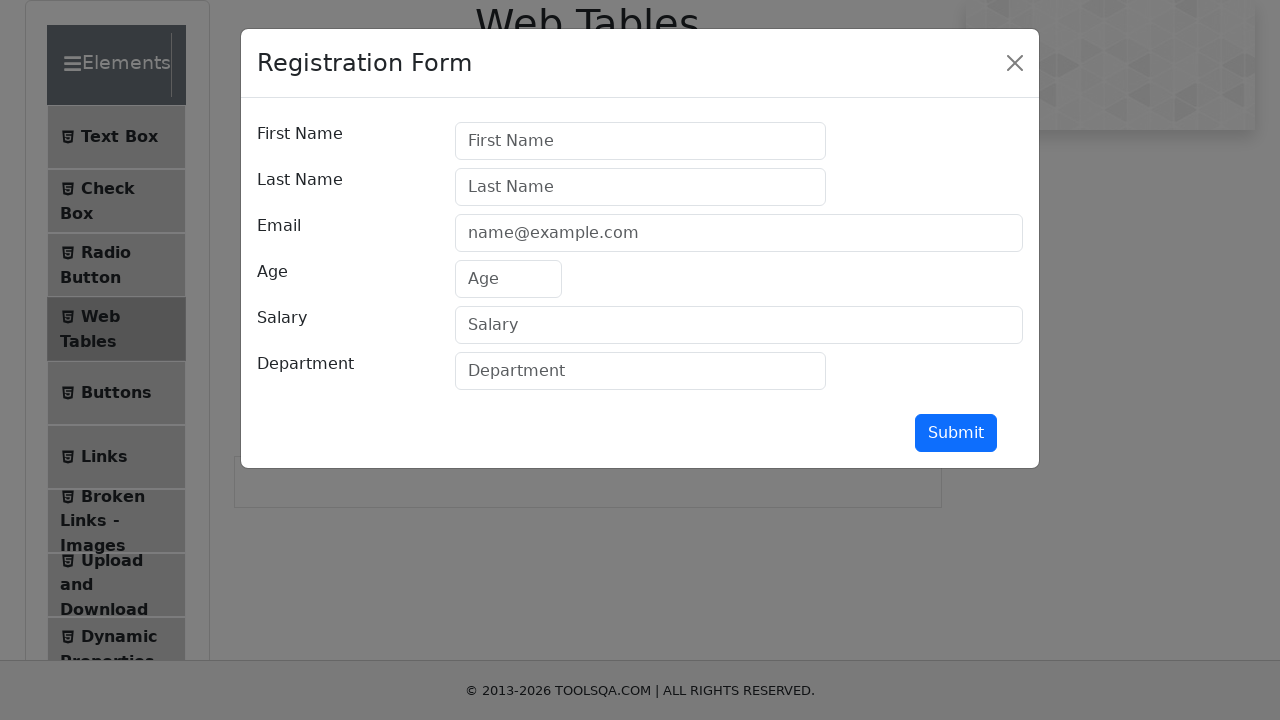